Tests the Proxyium web proxy service by entering a URL into the proxy form and submitting it to browse through the proxy.

Starting URL: https://proxyium.com/

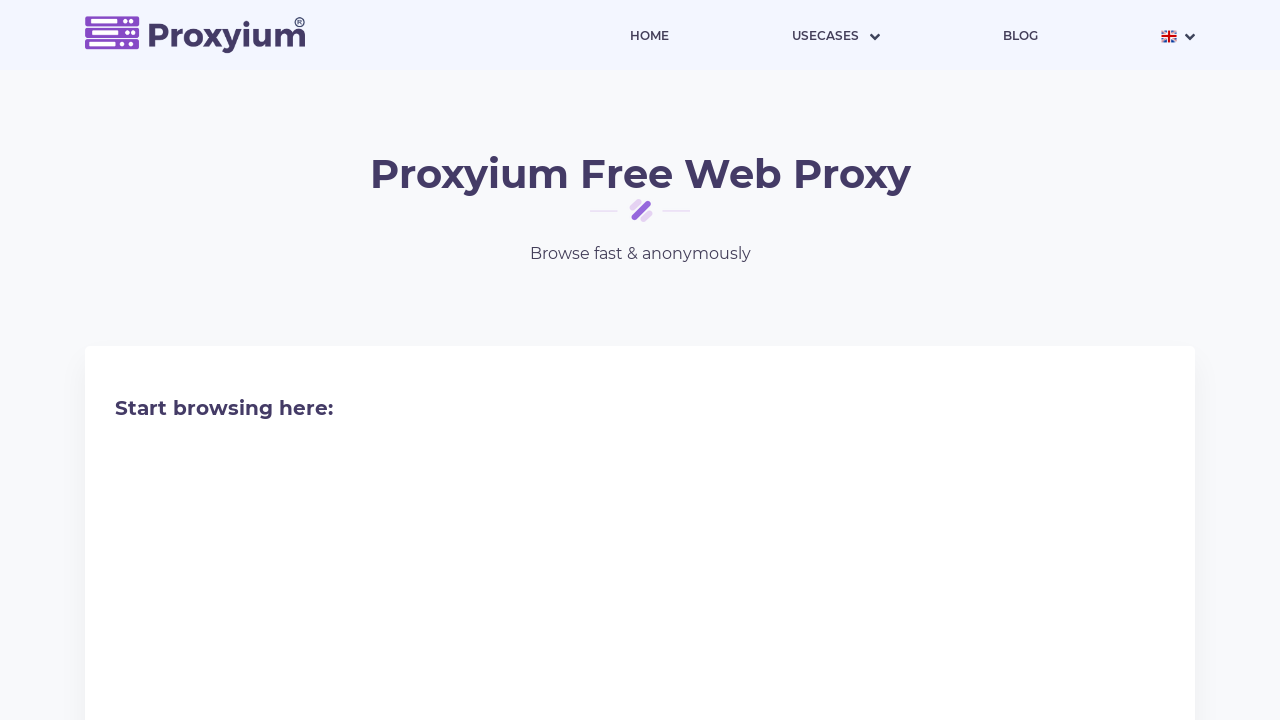

Filled proxy URL input field with 'https://vavoo.to/' on input[type="text"]
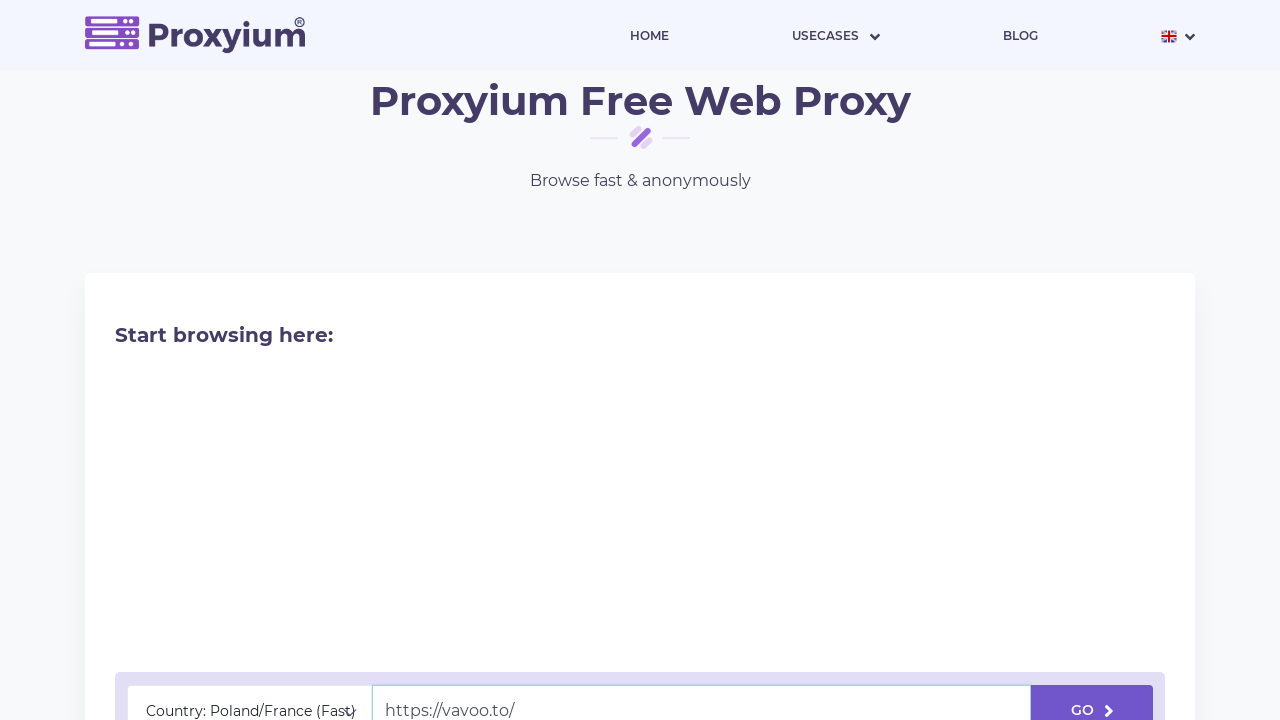

Clicked form submit button to load URL through proxy at (1092, 695) on form button[type="submit"]
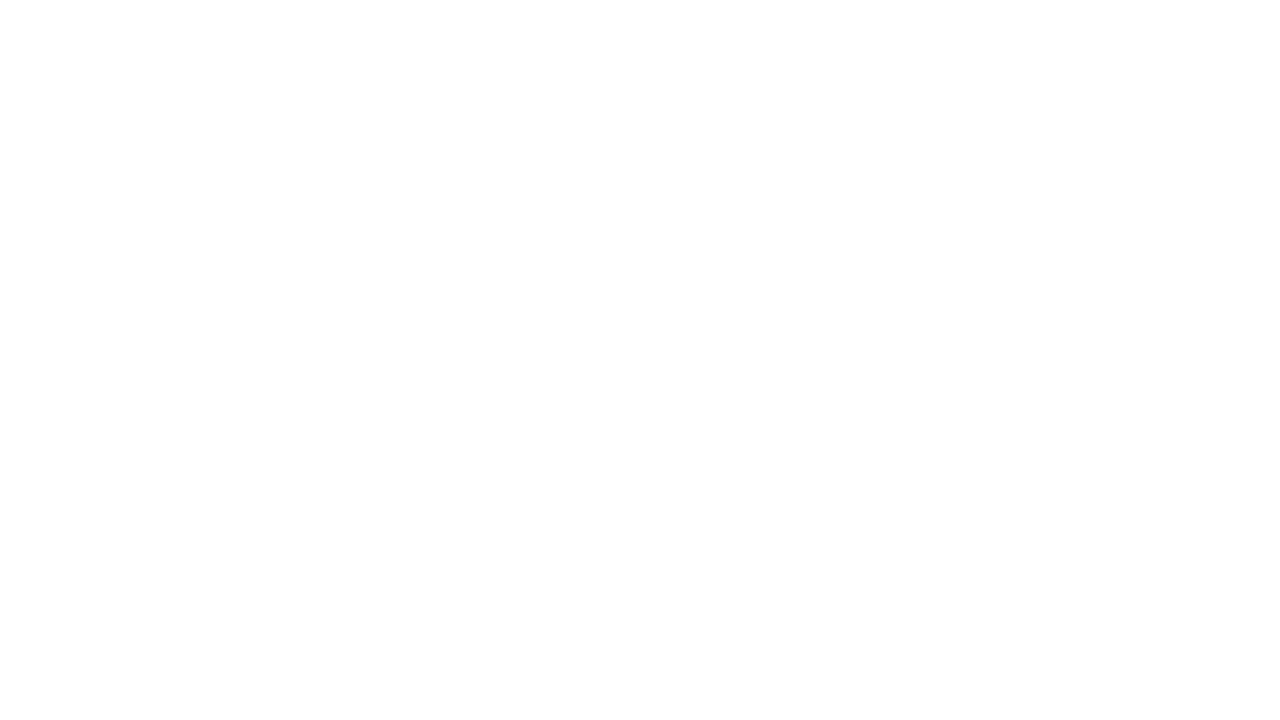

Proxied page loaded successfully
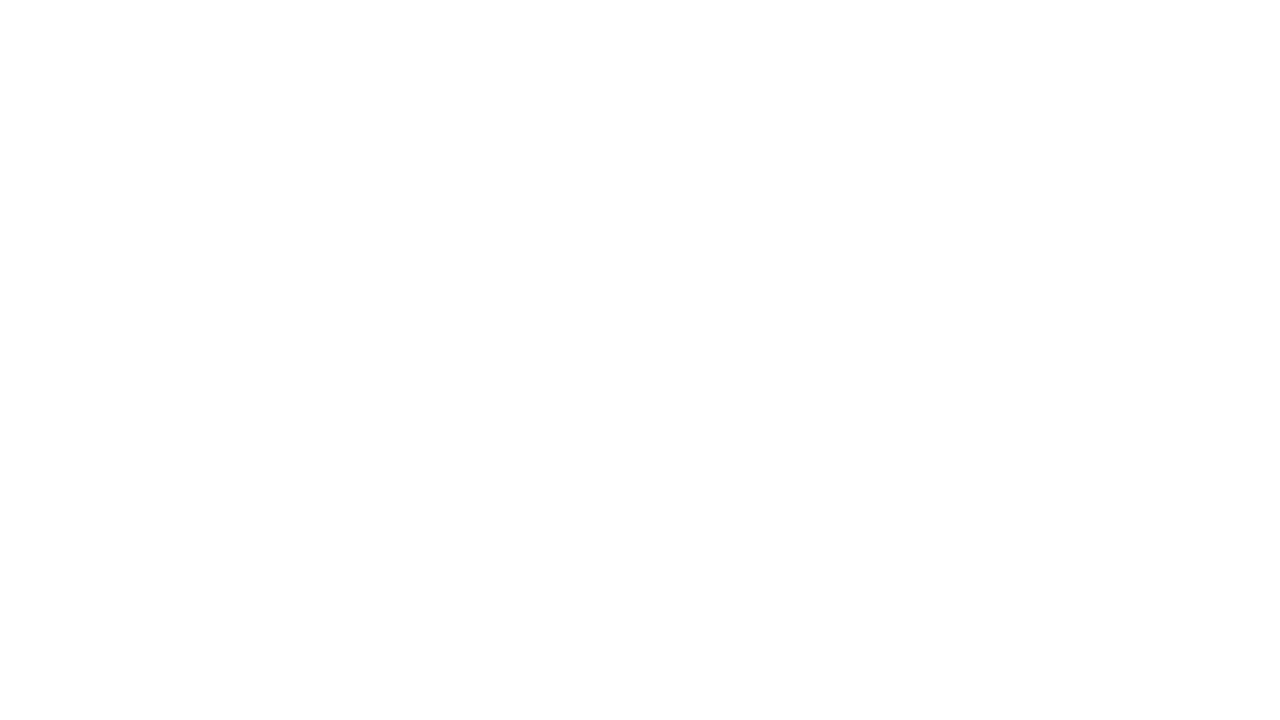

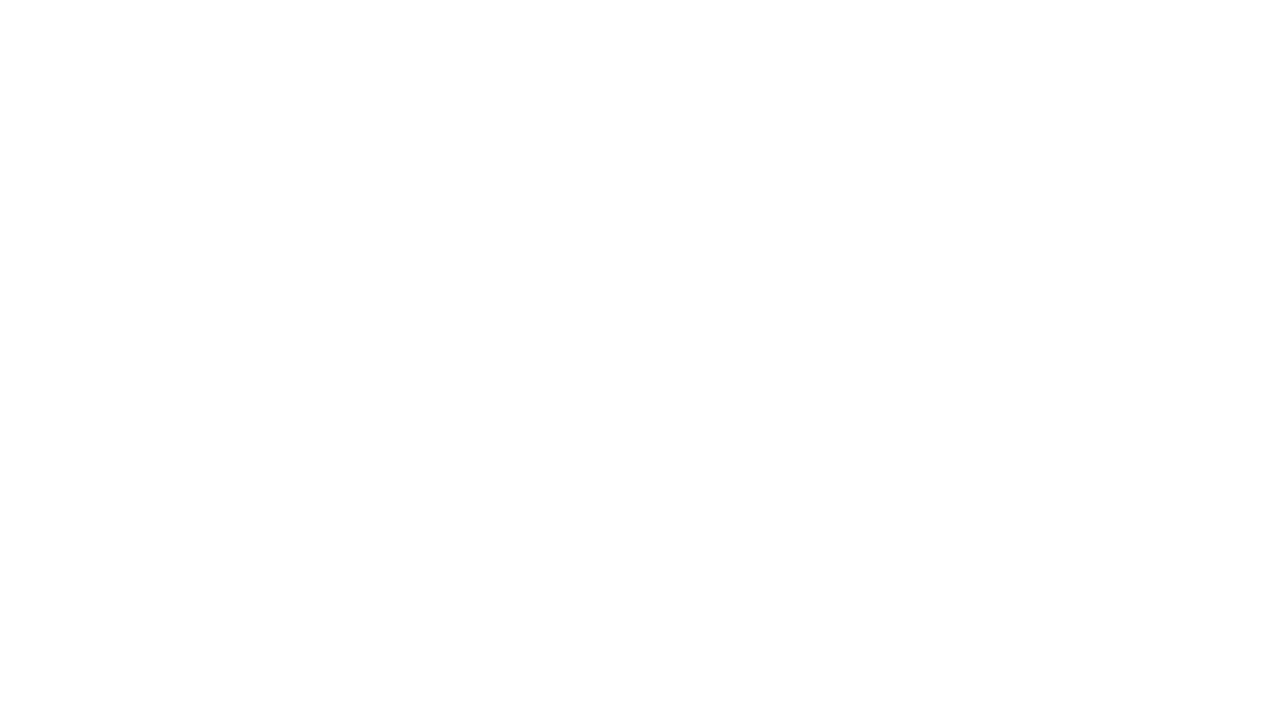